Tests drag and drop functionality by dragging an element and dropping it onto a droppable target area on the jQuery UI demo page.

Starting URL: https://jqueryui.com/droppable/

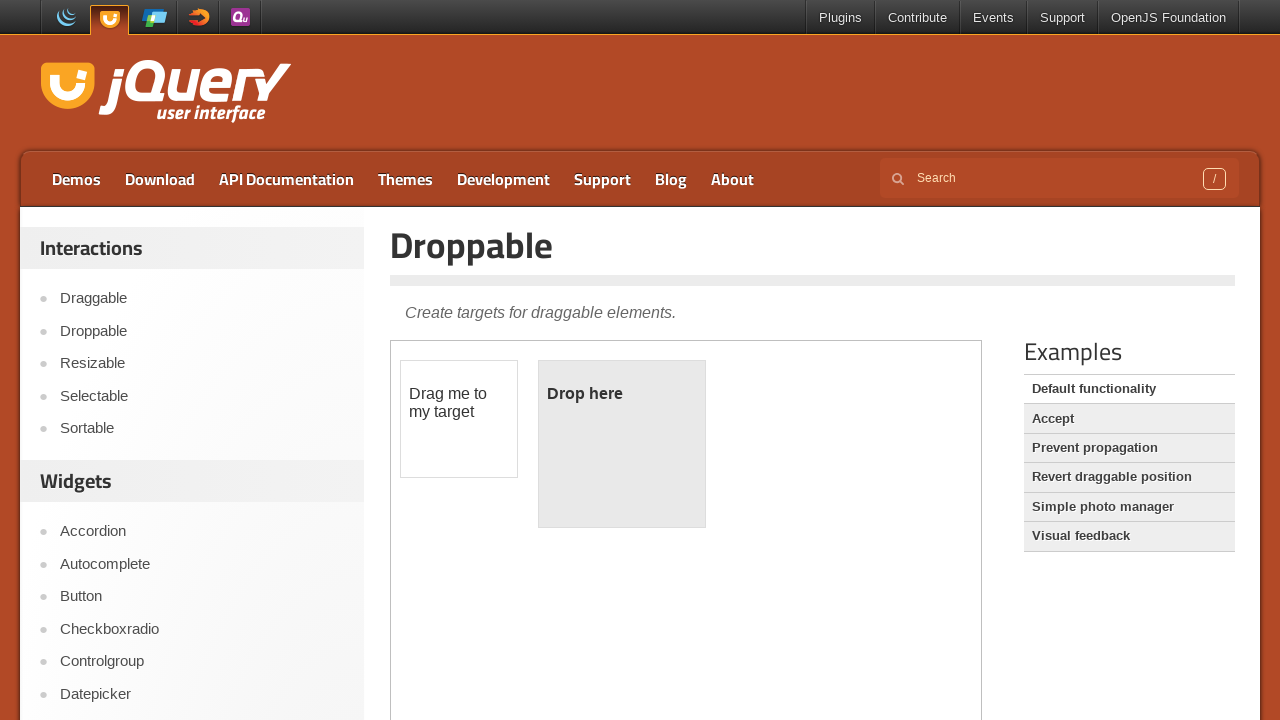

Located the first iframe containing the jQuery UI droppable demo
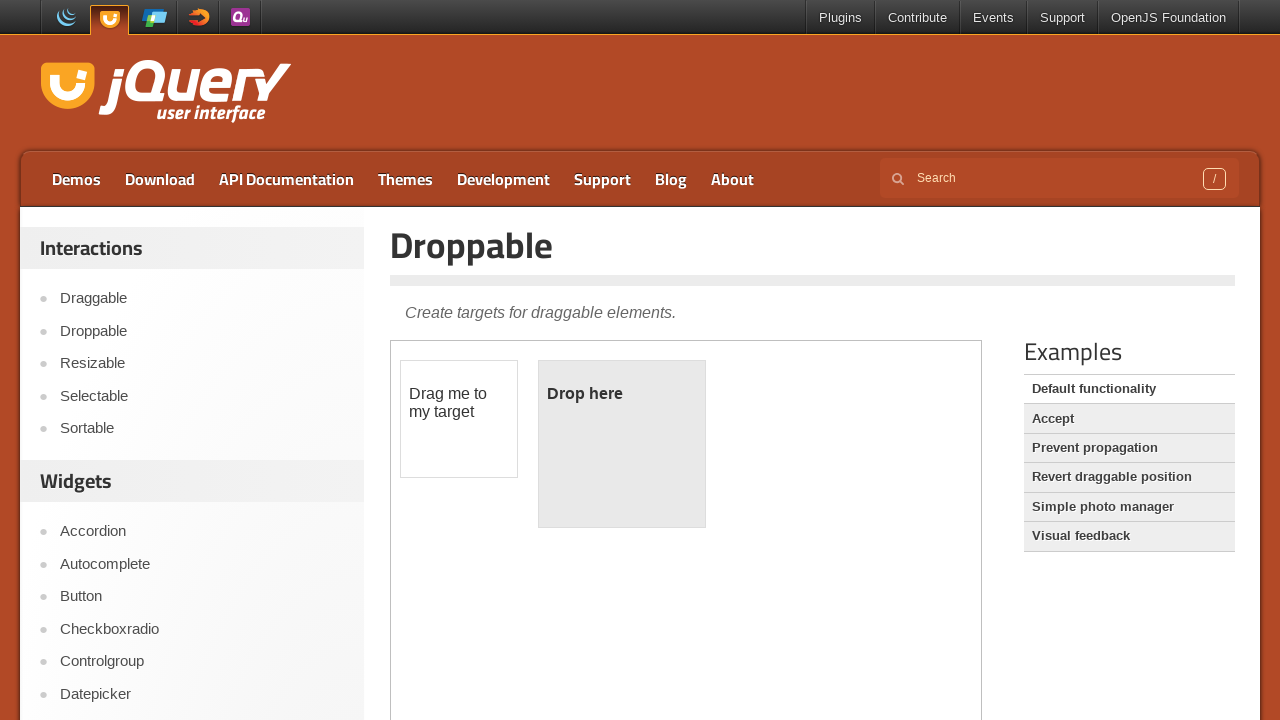

Located the draggable element with id 'draggable'
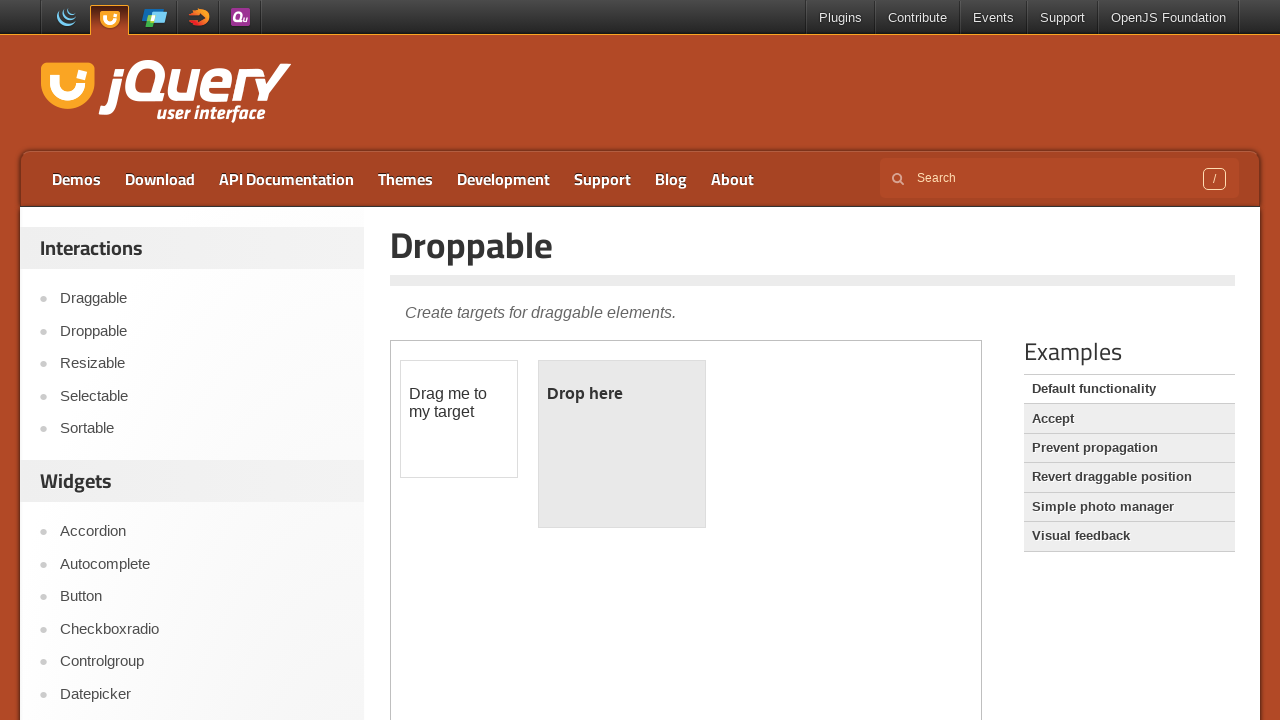

Located the droppable target area with id 'droppable'
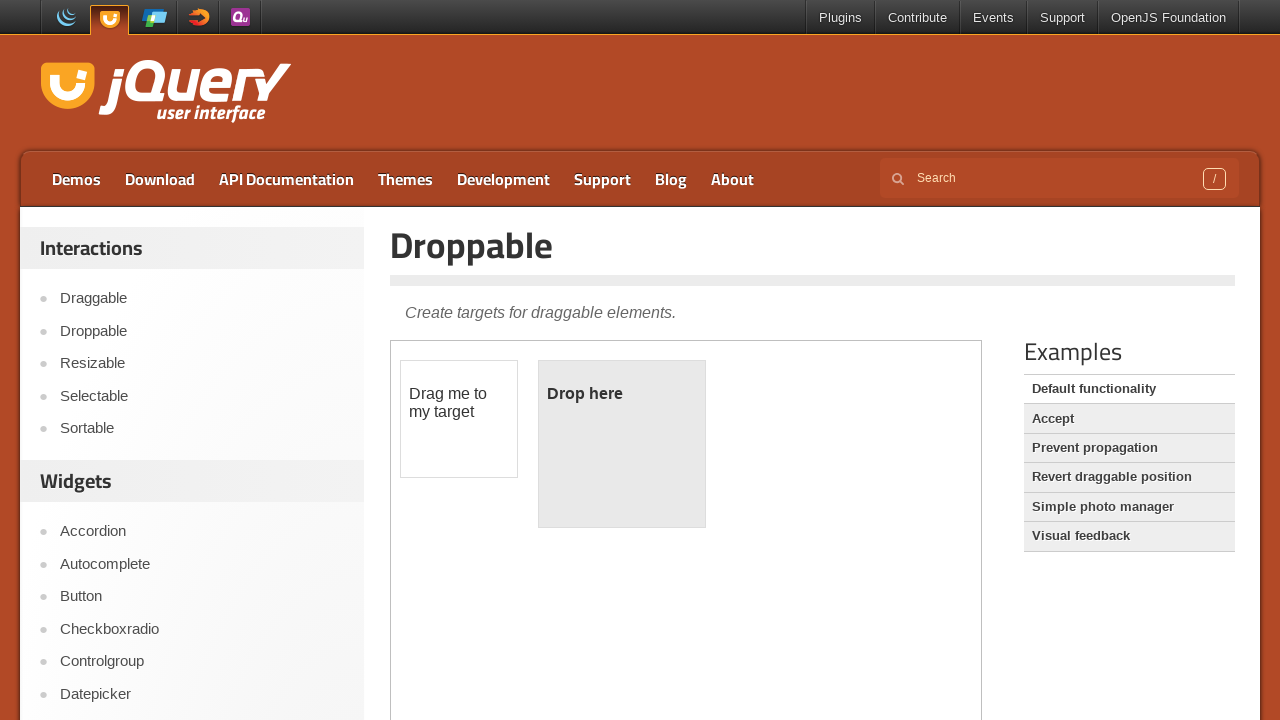

Dragged the draggable element onto the droppable target area at (622, 444)
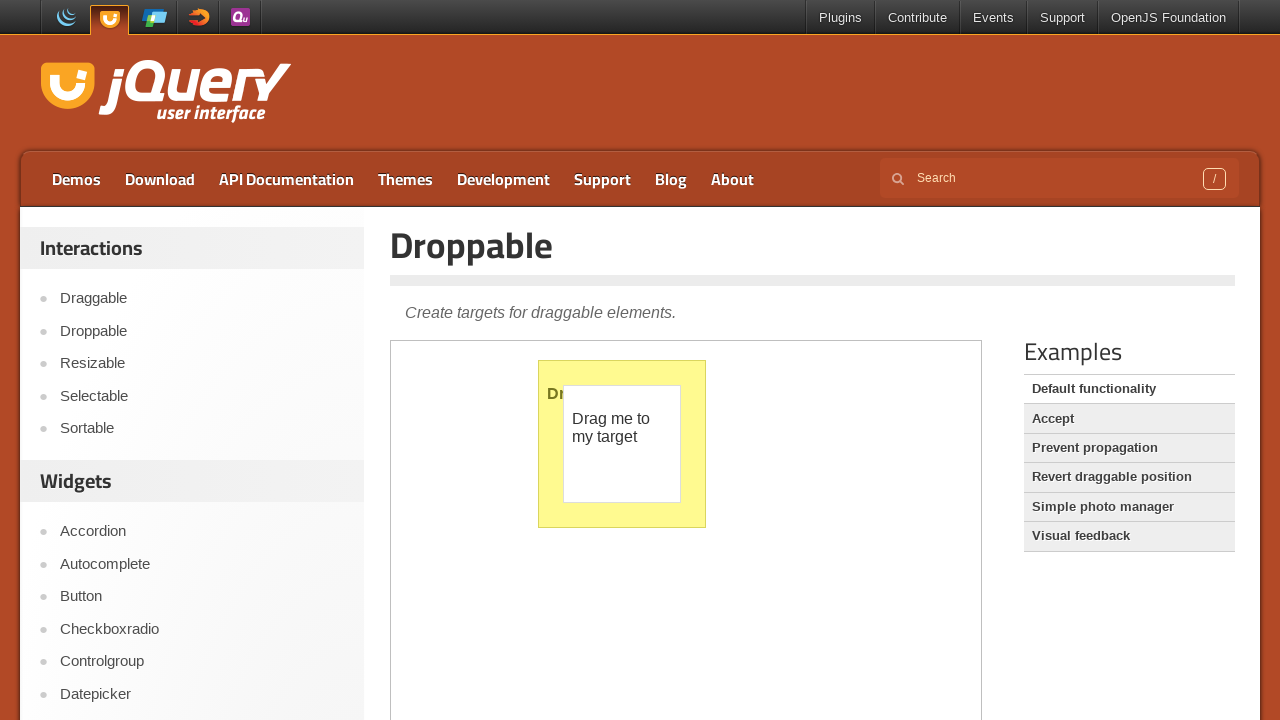

Waited 3 seconds to observe the drag and drop result
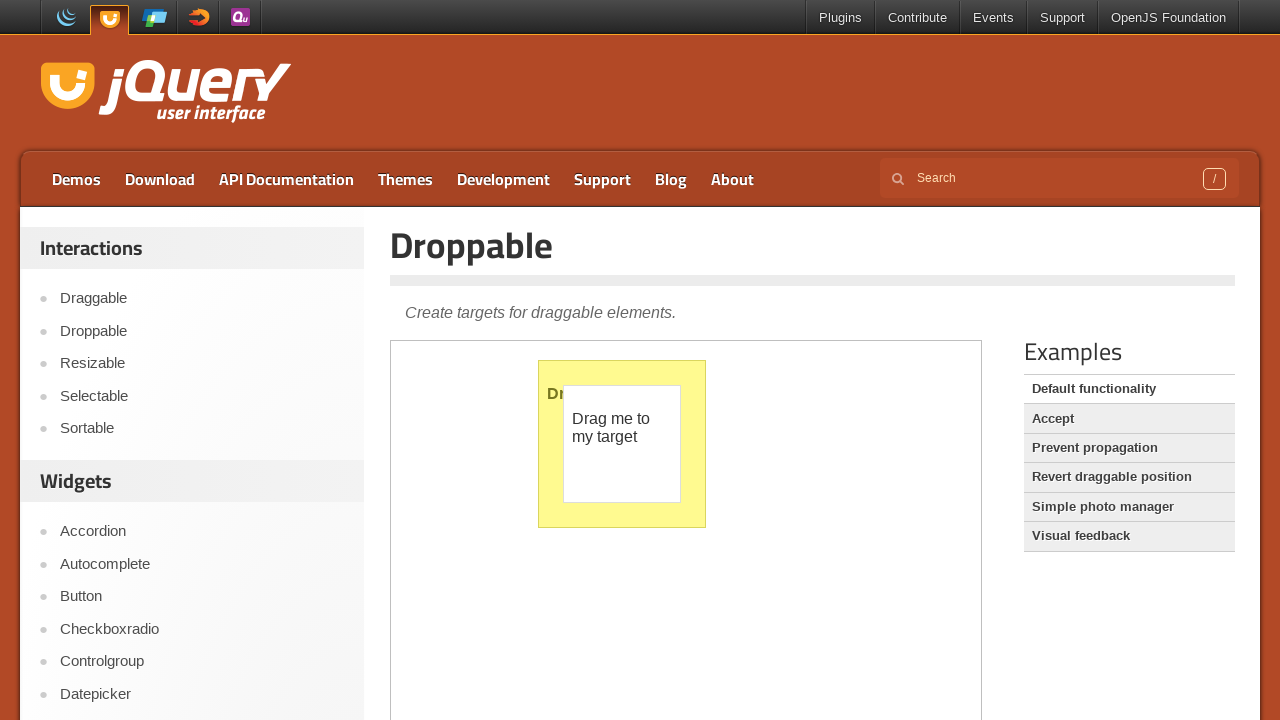

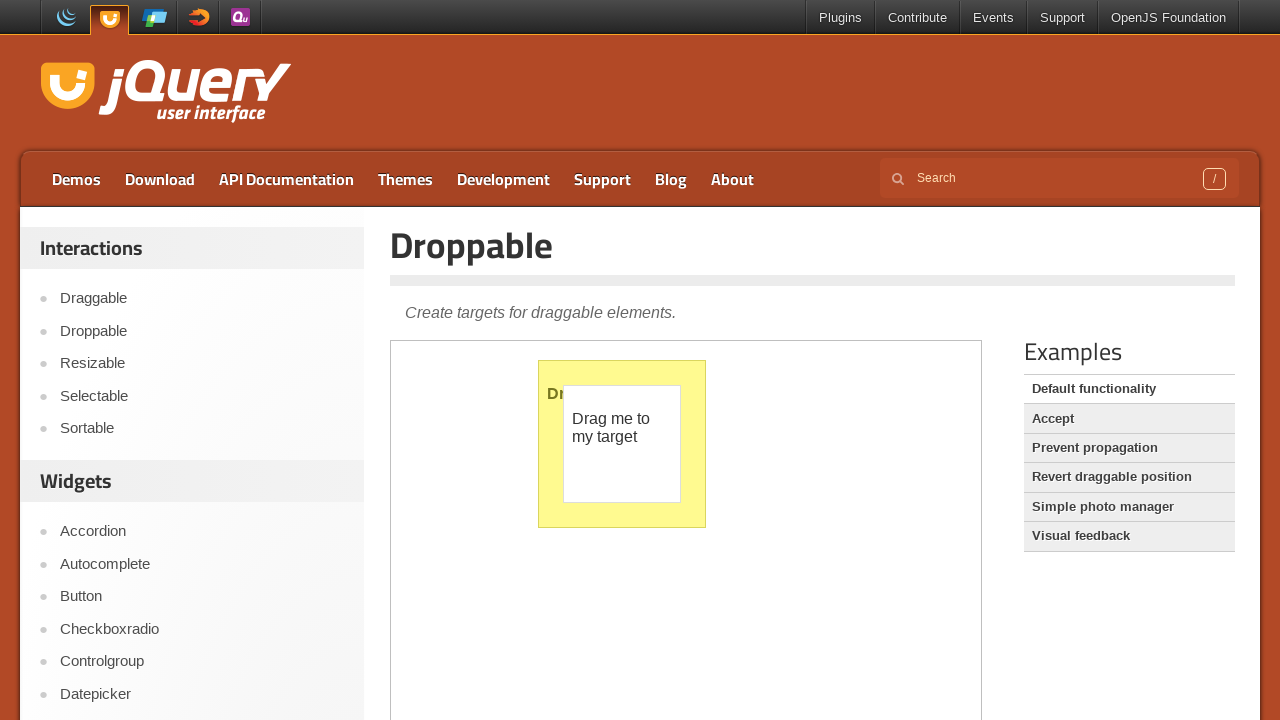